Tests adding todo items by filling the input field and pressing Enter, then verifying the items appear in the list

Starting URL: https://demo.playwright.dev/todomvc

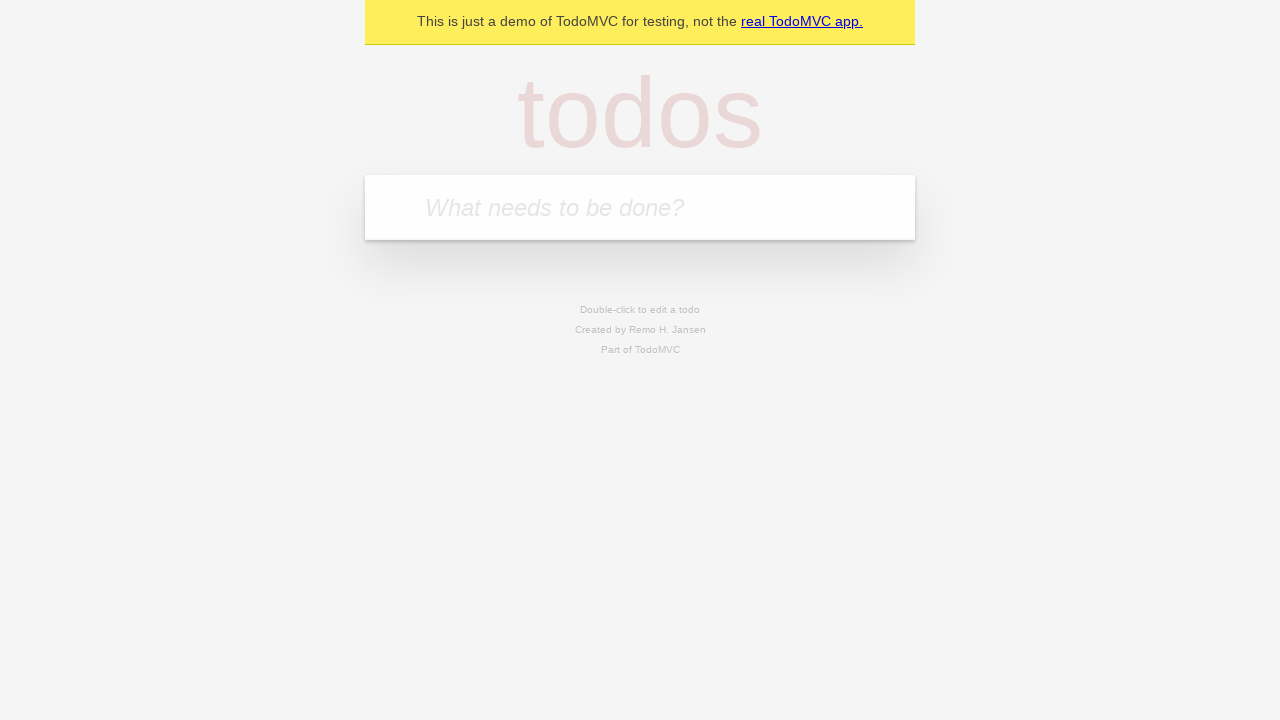

Located the todo input field
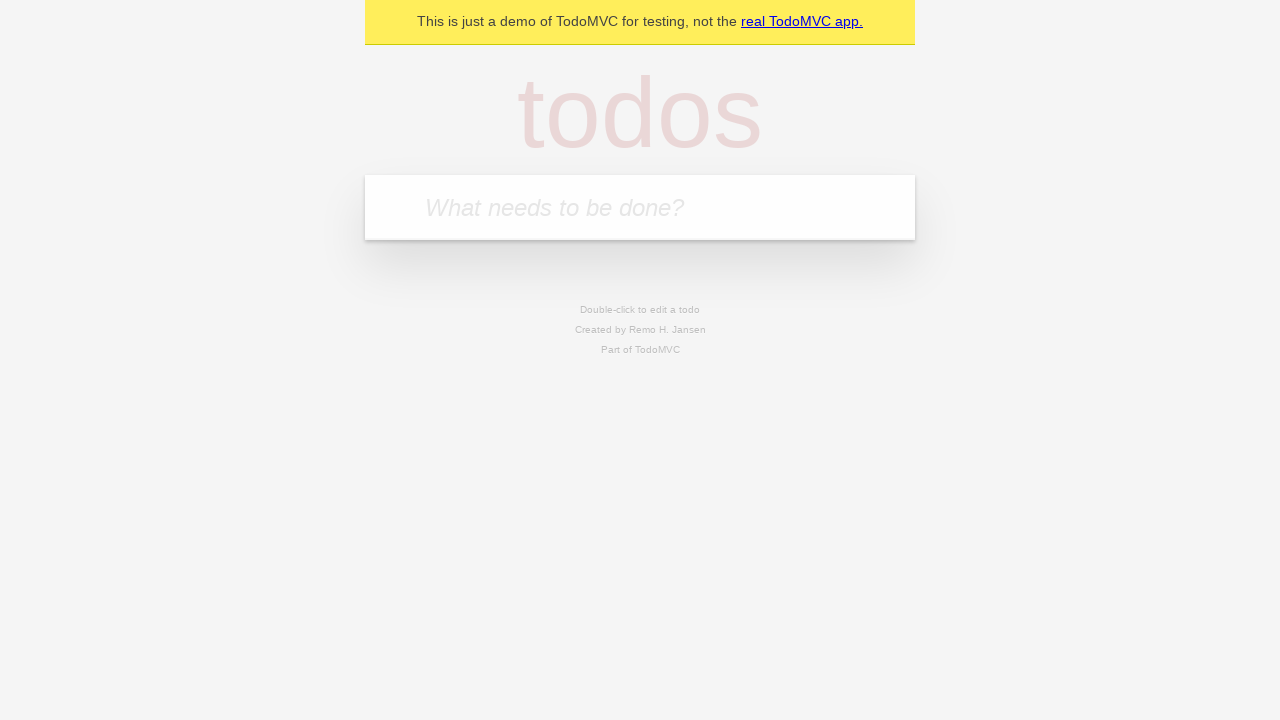

Filled first todo item with 'buy some cheese' on internal:attr=[placeholder="What needs to be done?"i]
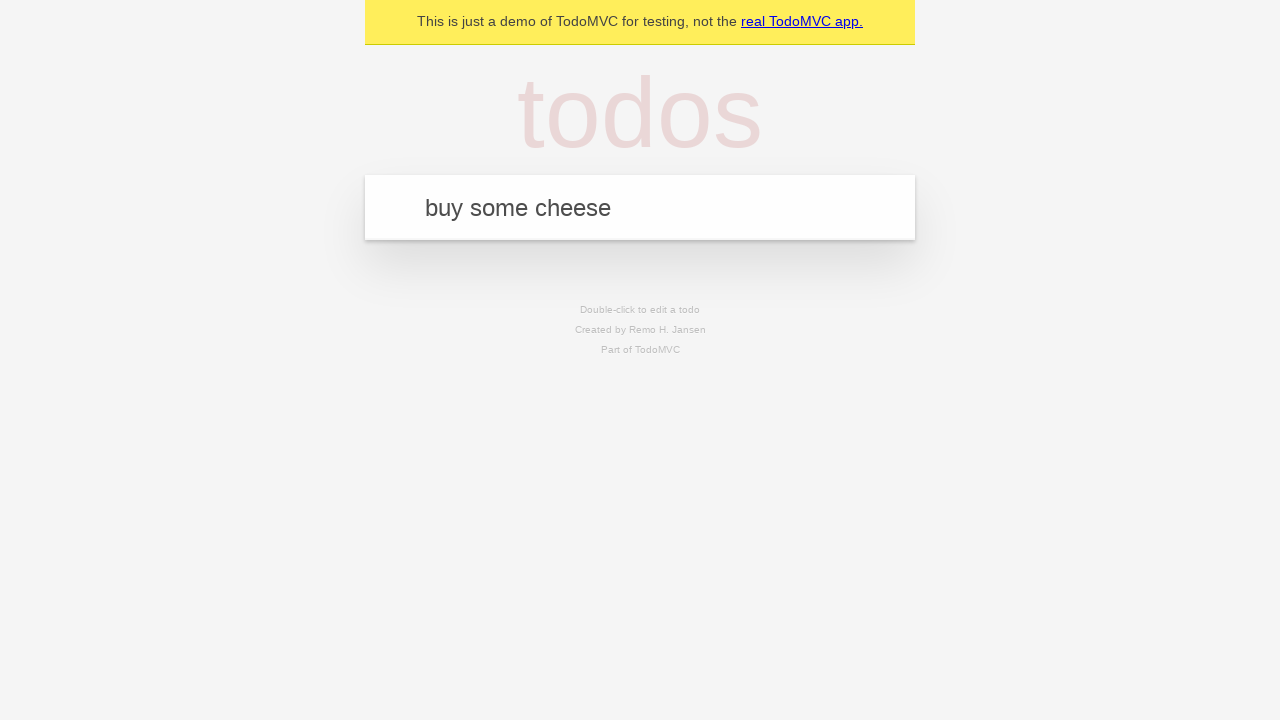

Pressed Enter to add first todo item on internal:attr=[placeholder="What needs to be done?"i]
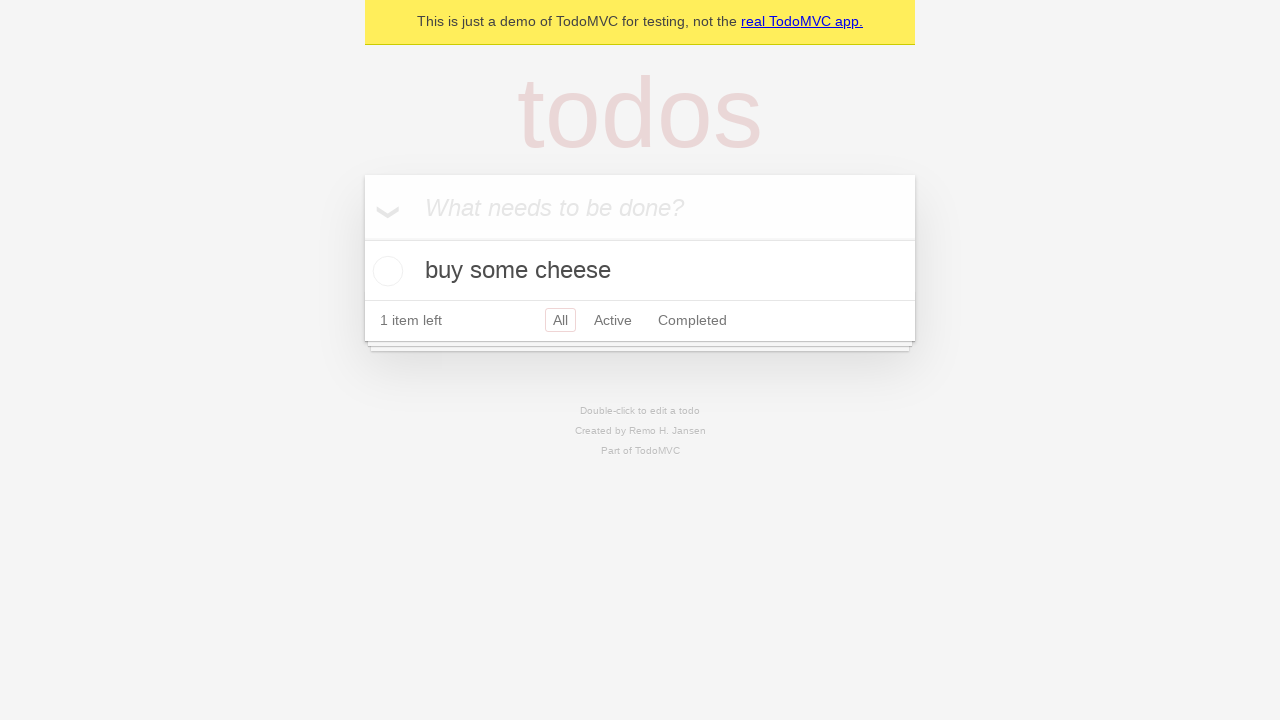

First todo item appeared in the list
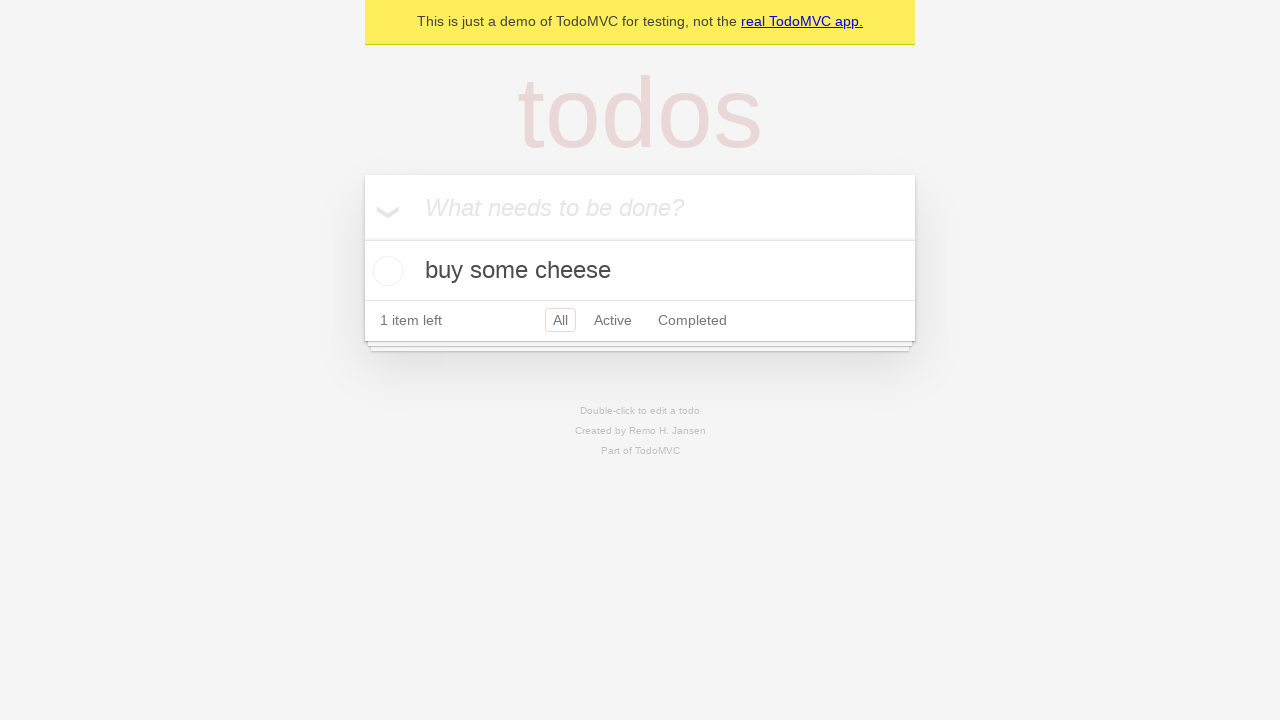

Filled second todo item with 'feed the cat' on internal:attr=[placeholder="What needs to be done?"i]
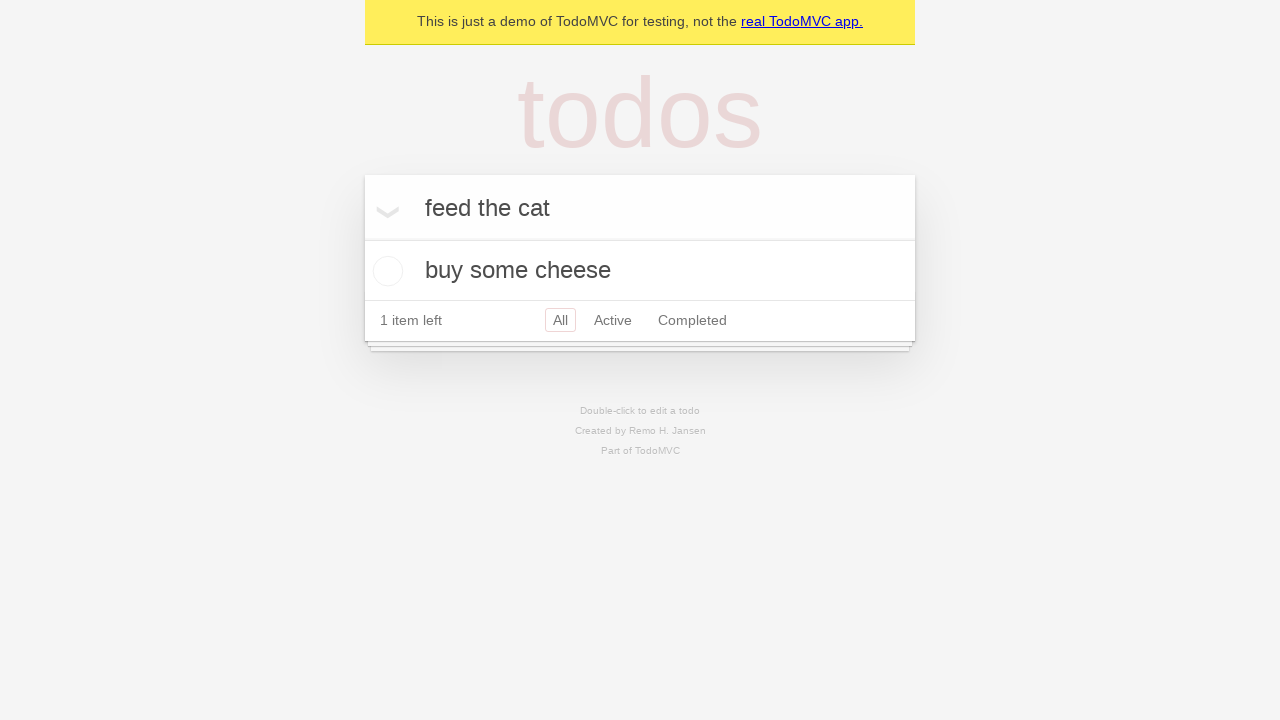

Pressed Enter to add second todo item on internal:attr=[placeholder="What needs to be done?"i]
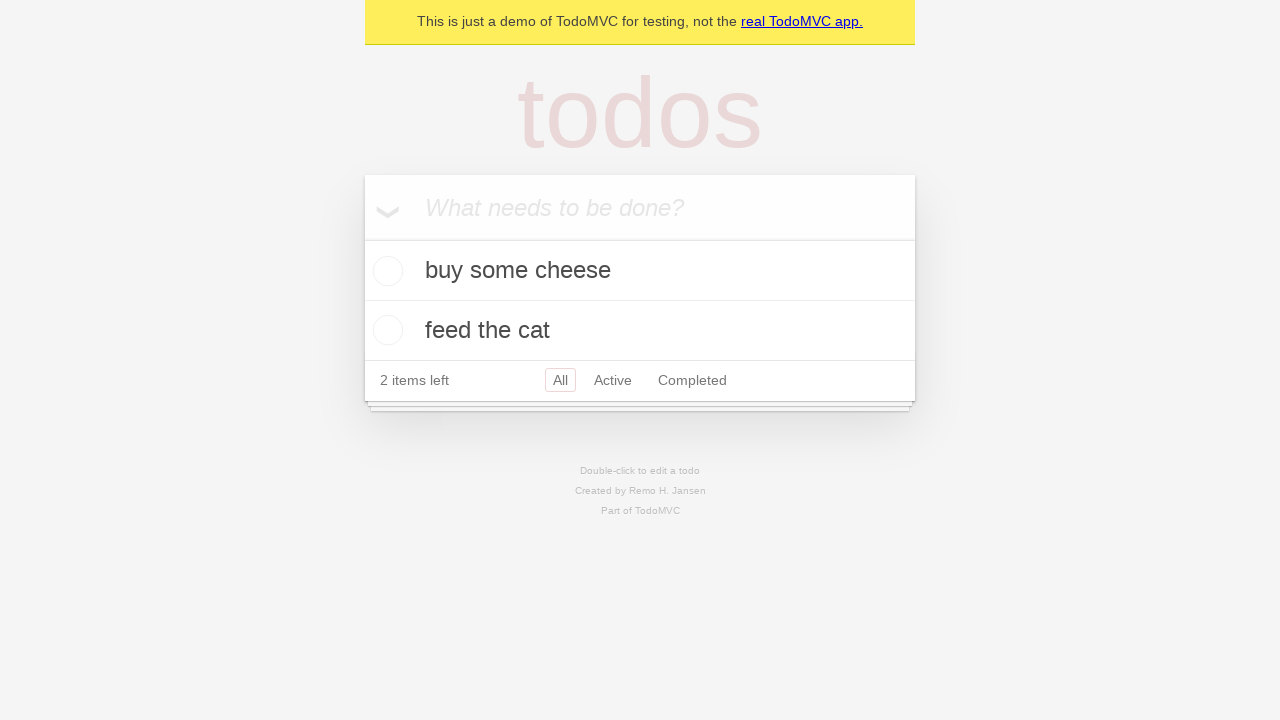

Both todo items are visible in the list
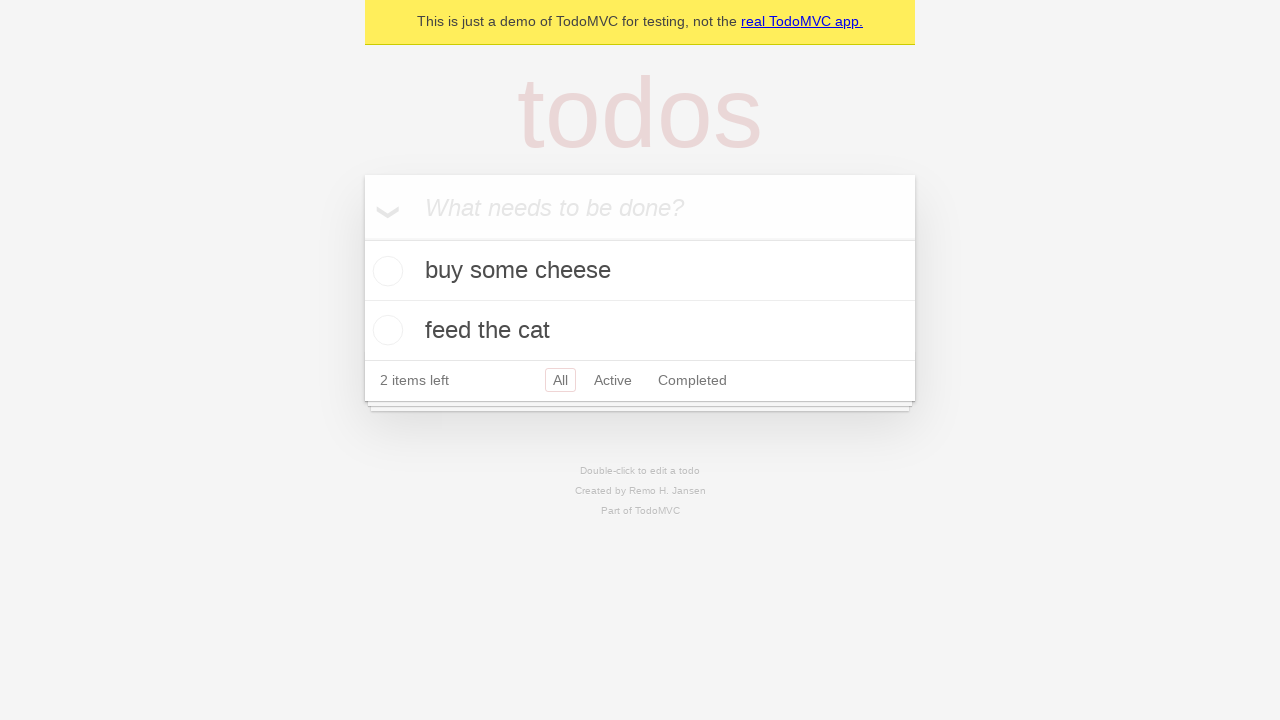

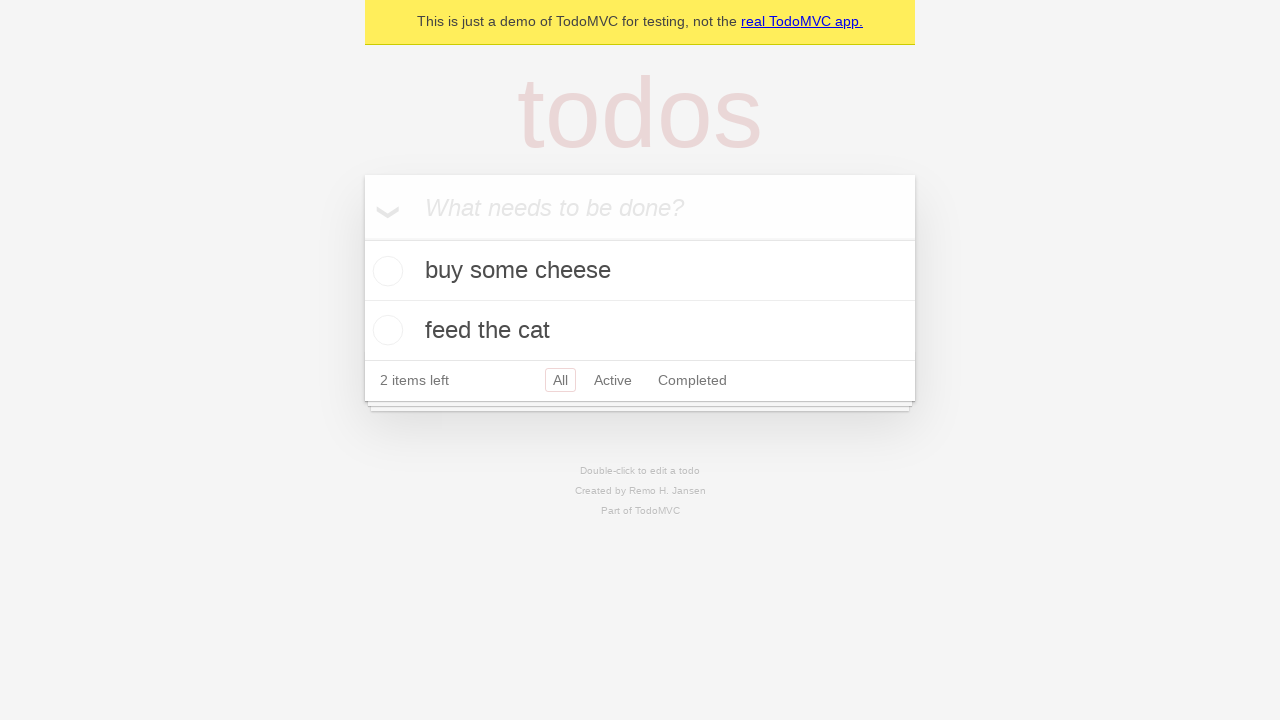